Tests website responsiveness on mobile viewport by resizing browser, verifying navigation, and testing mobile menu toggle if present.

Starting URL: https://san-aoun.github.io/personal-site-monorepo

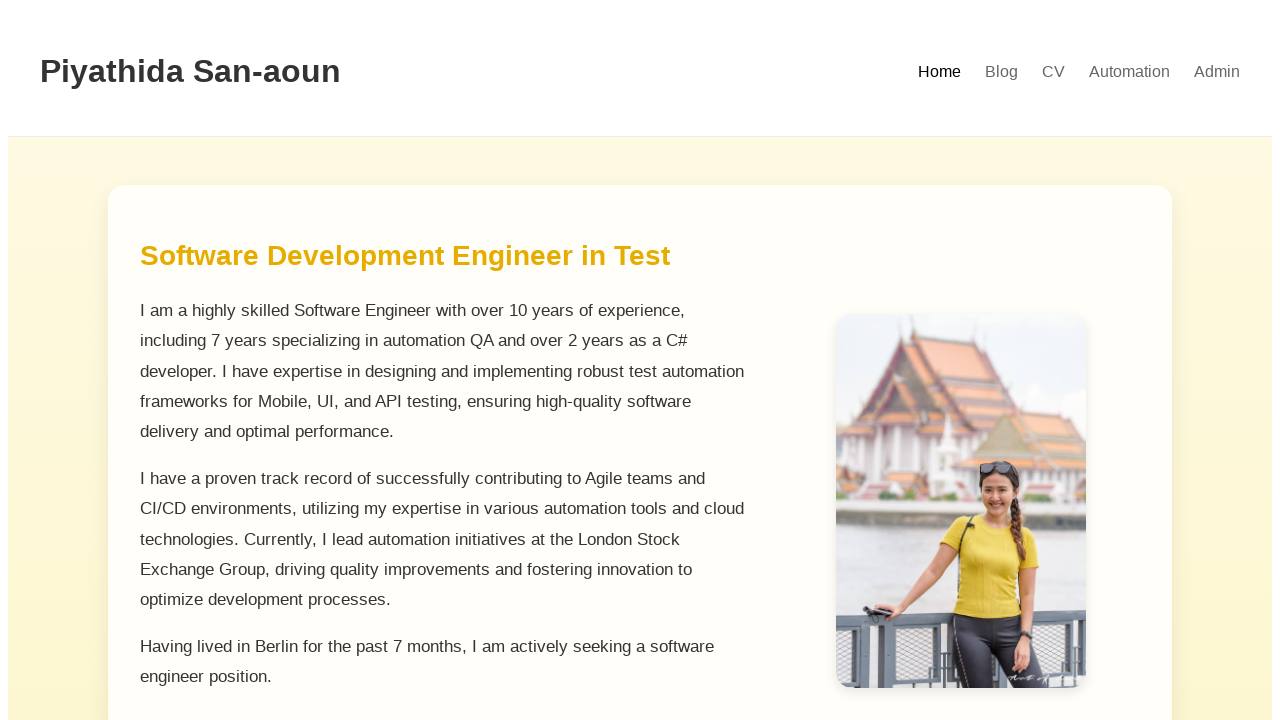

Set viewport to mobile size (375x667)
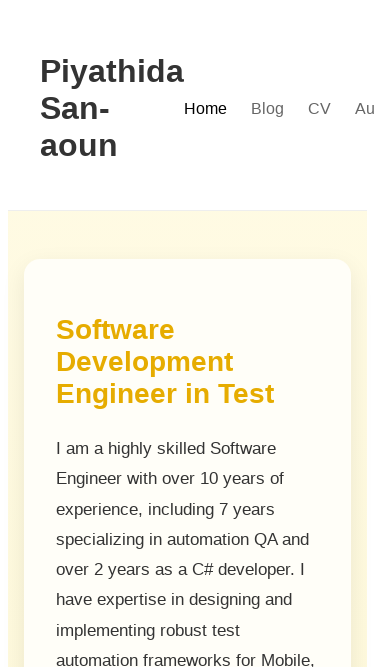

Reloaded page in mobile viewport
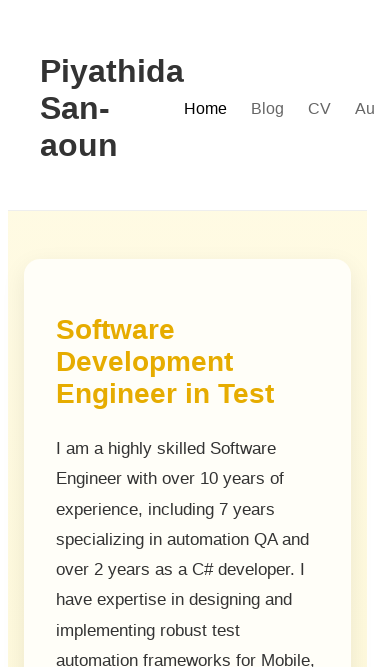

Navigation element loaded and is visible
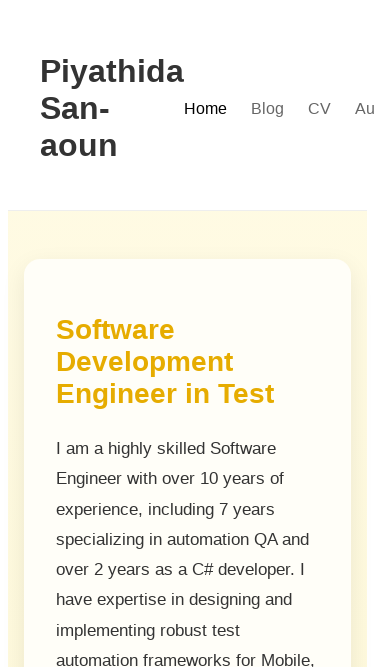

Located mobile menu toggle element
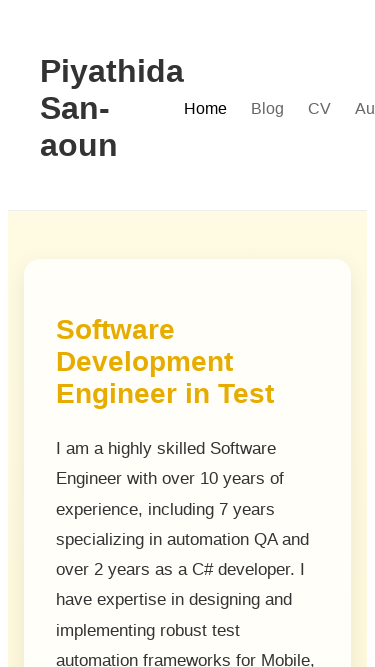

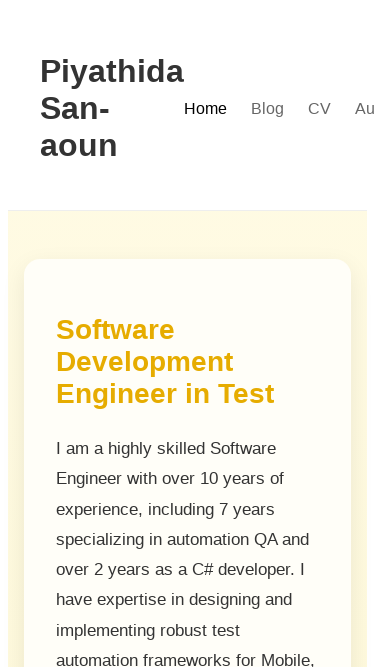